Tests JavaScript alert functionality by clicking the alert button, accepting the alert, and verifying the result message

Starting URL: https://the-internet.herokuapp.com/javascript_alerts

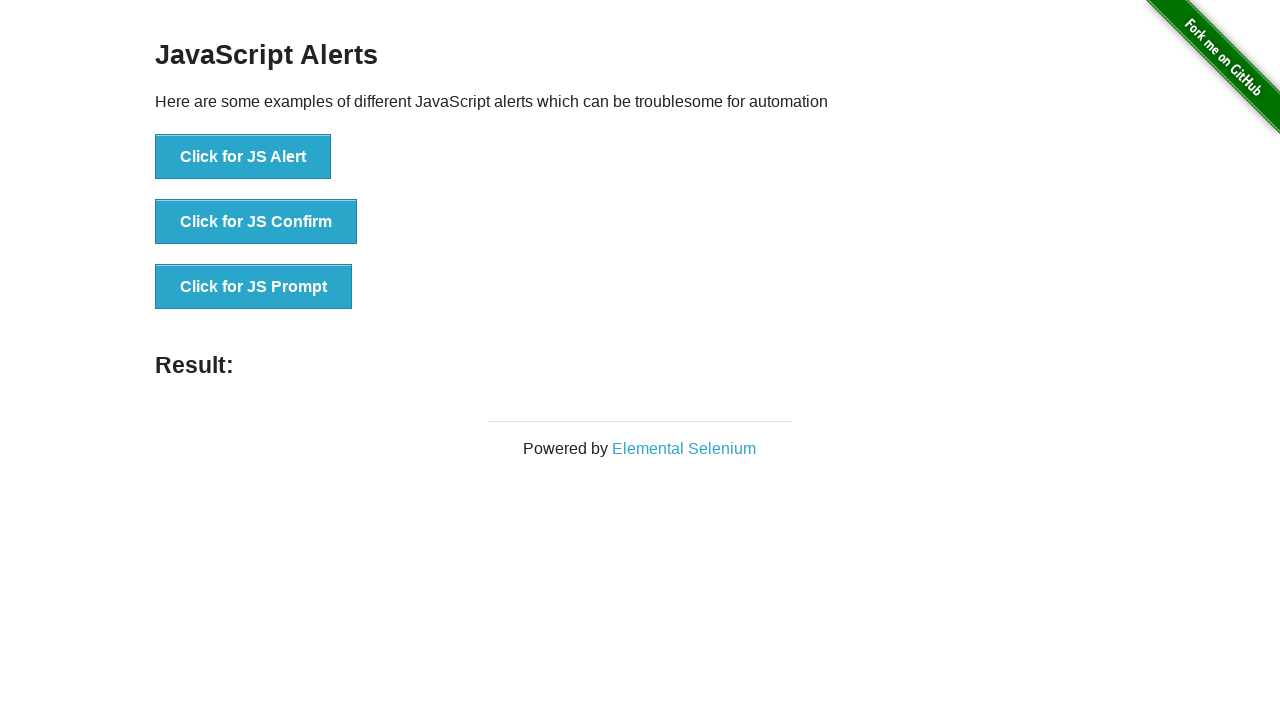

Clicked the 'Click for JS Alert' button at (243, 157) on text='Click for JS Alert'
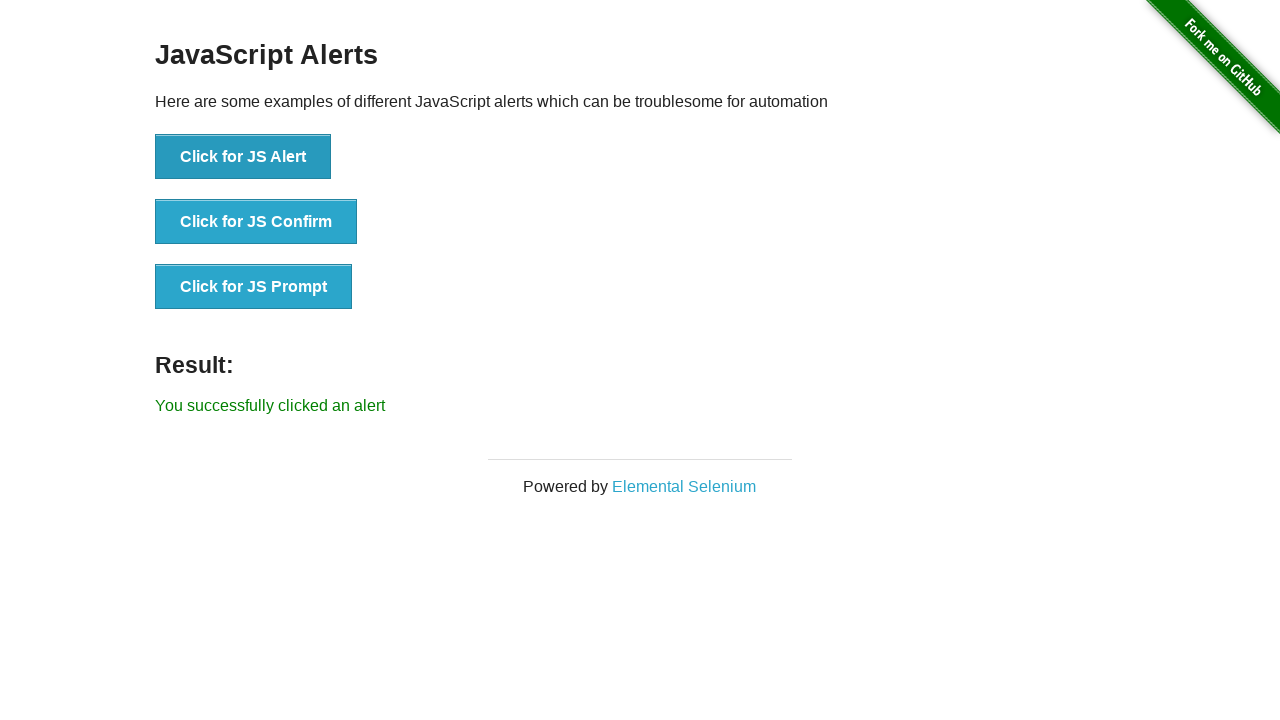

Set up dialog handler to accept alerts
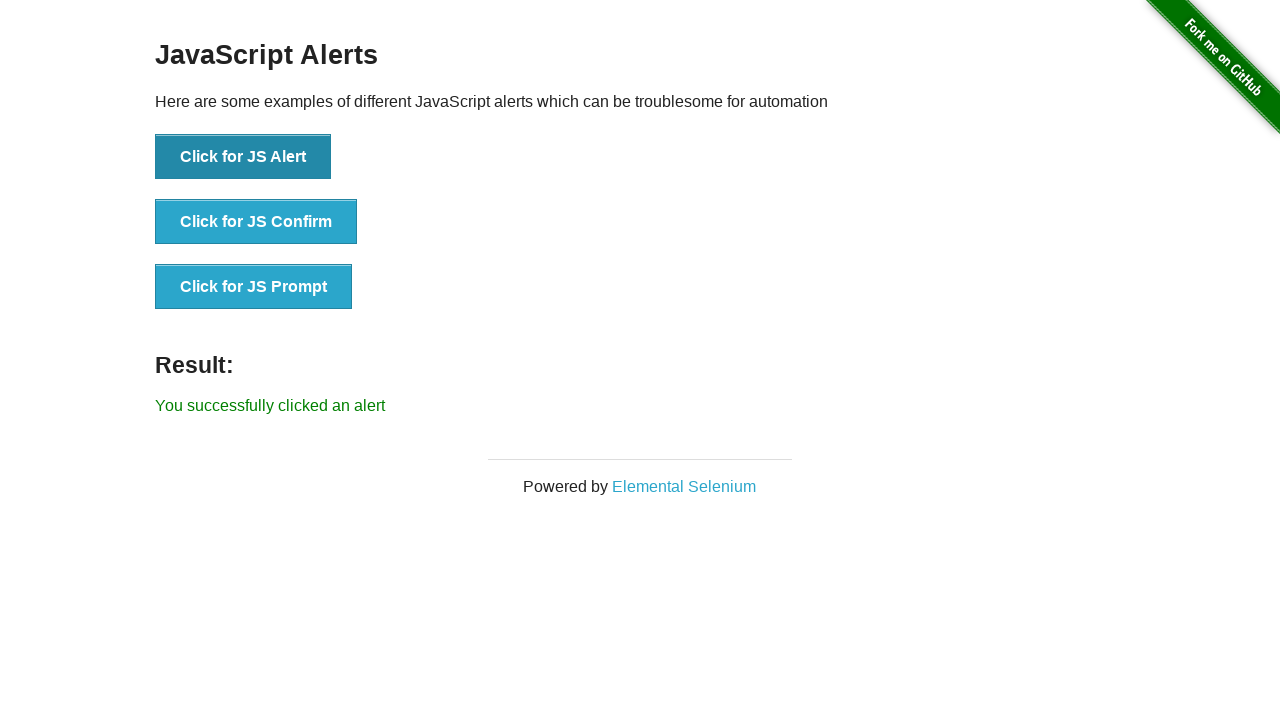

Clicked the 'Click for JS Alert' button to trigger alert at (243, 157) on text='Click for JS Alert'
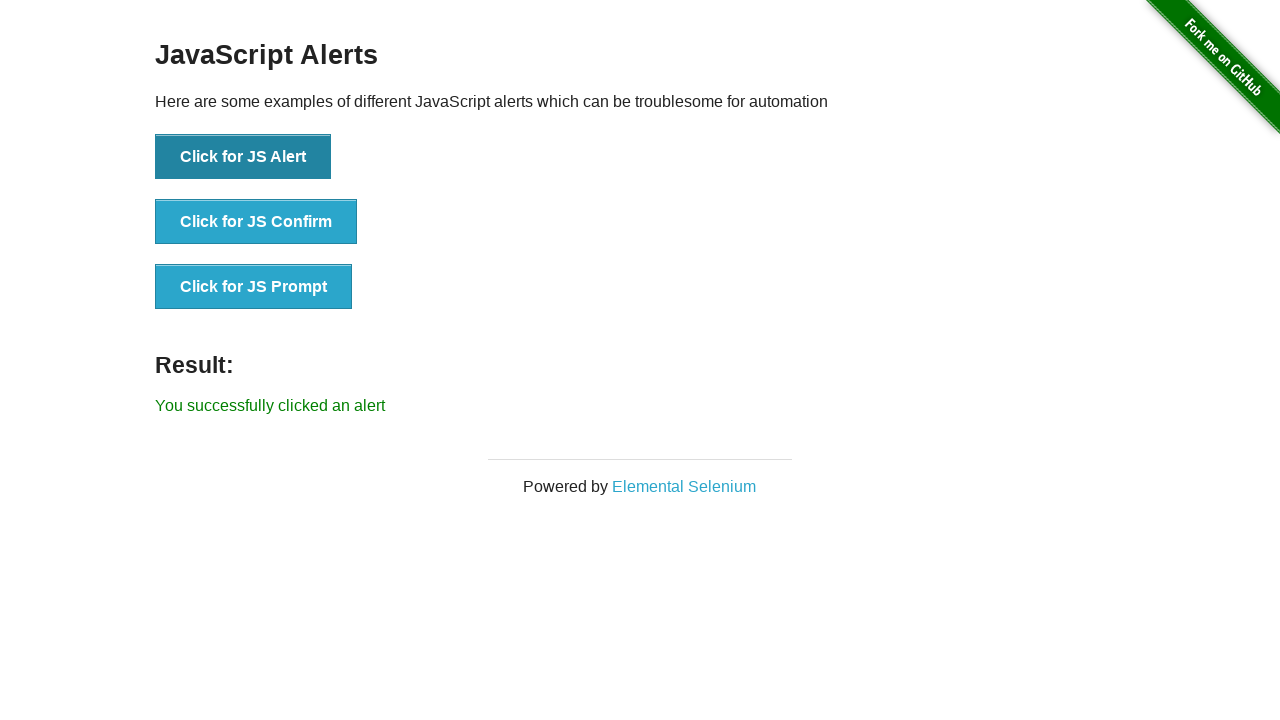

Verified result message 'You successfully clicked an alert' appeared
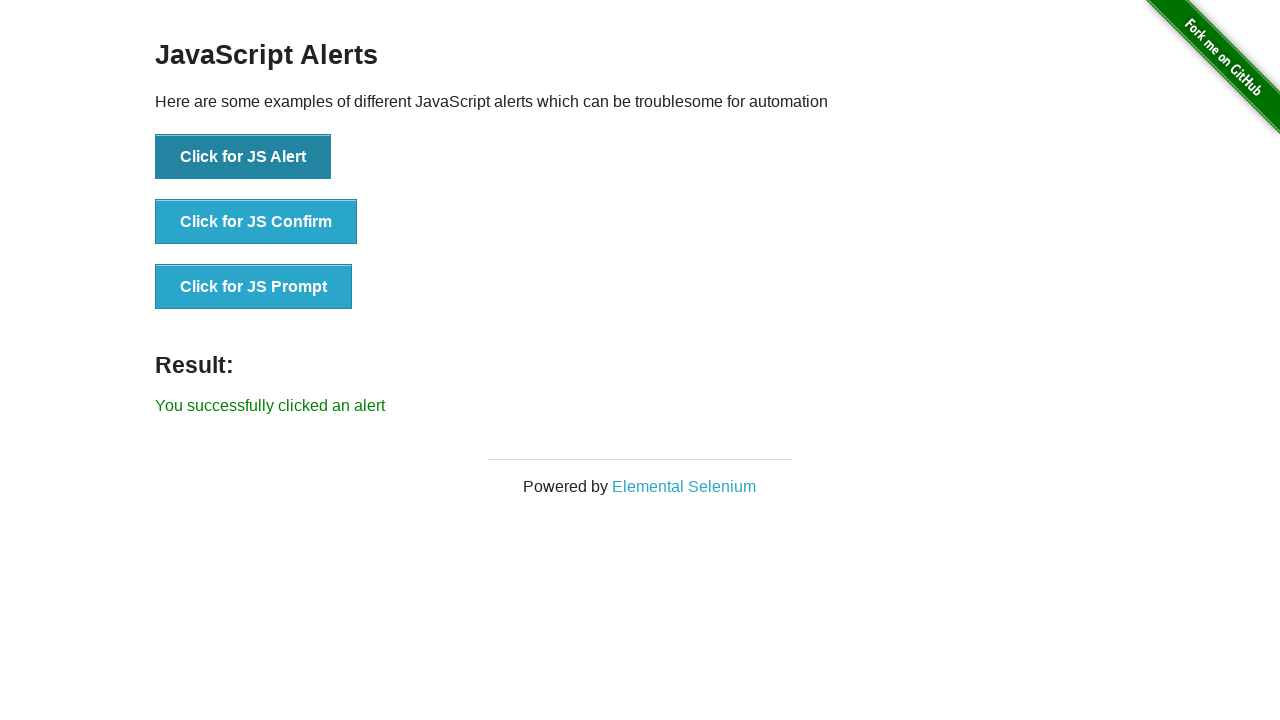

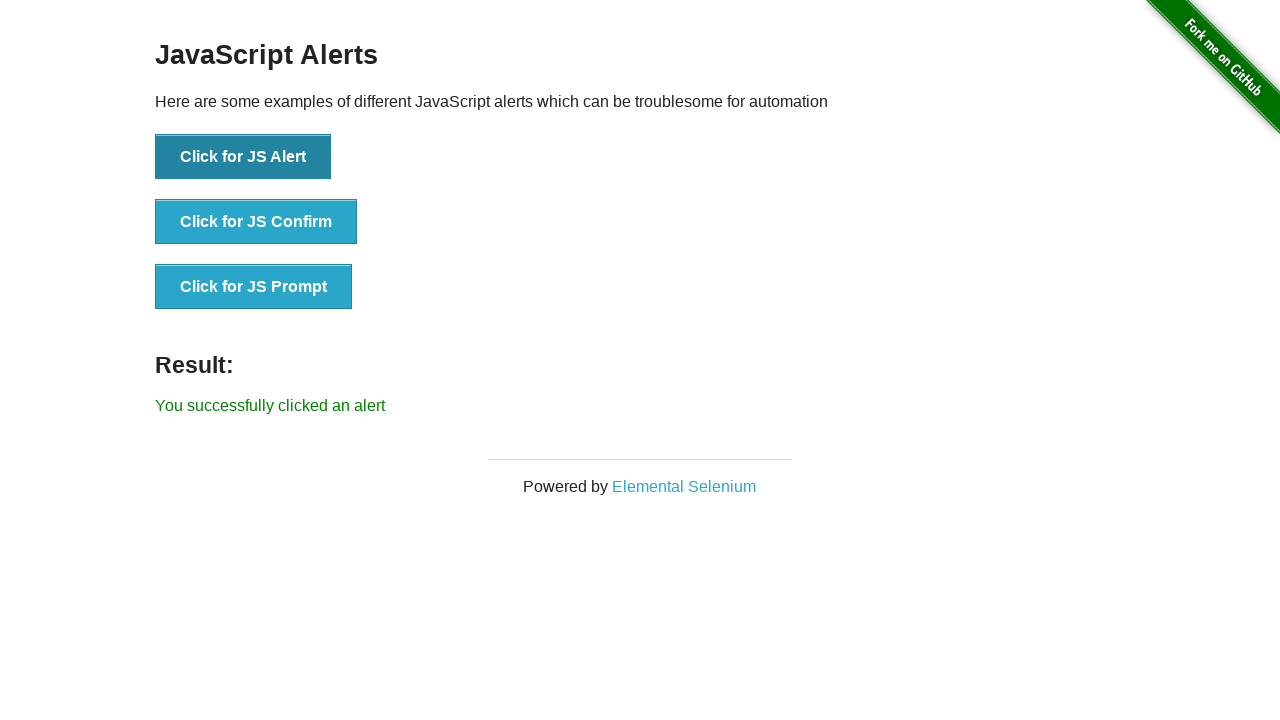